Tests that main and footer sections become visible when items are added

Starting URL: https://todo-app.serenity-js.org/#/

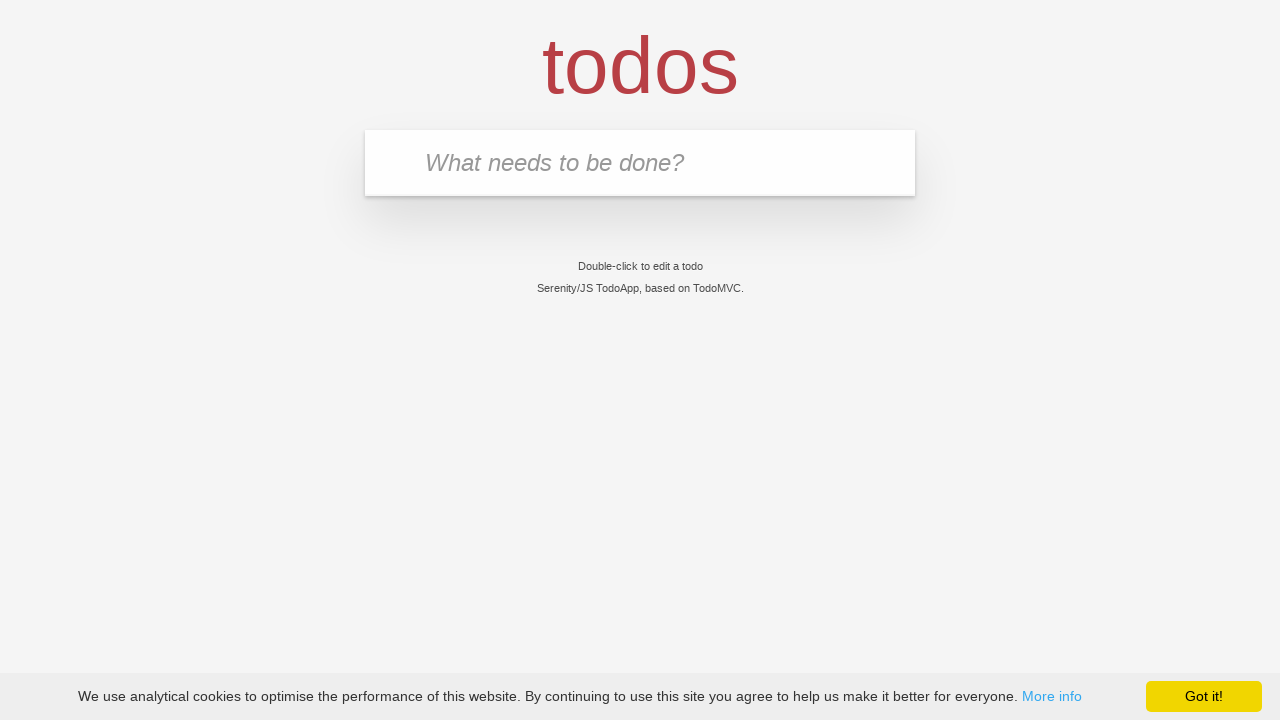

Filled new todo input with 'buy some cheese' on .new-todo
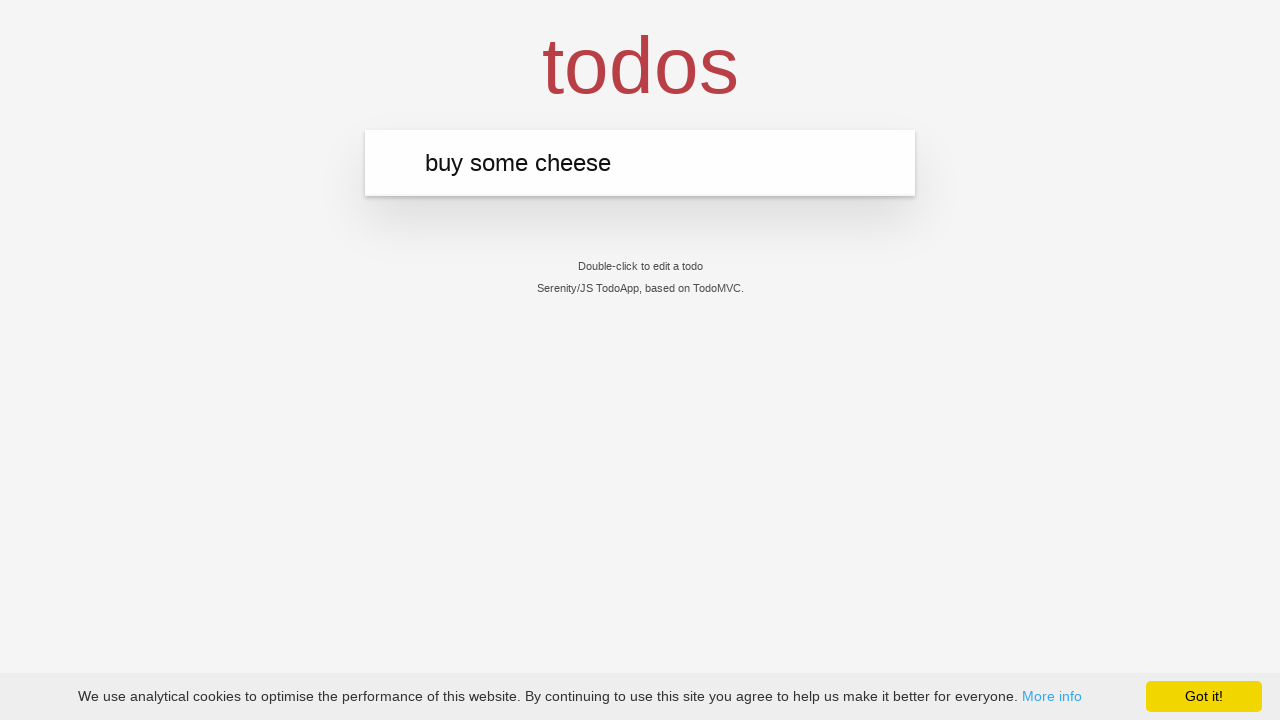

Pressed Enter to add the todo item on .new-todo
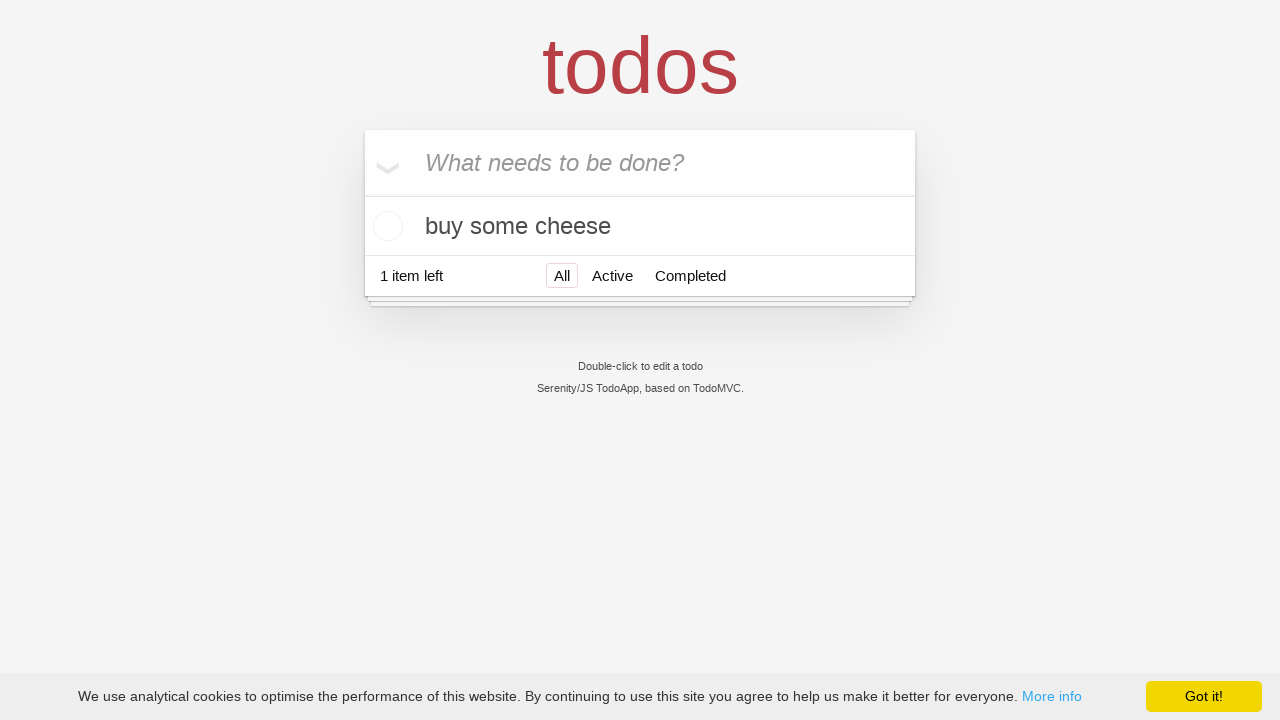

Main section became visible after adding item
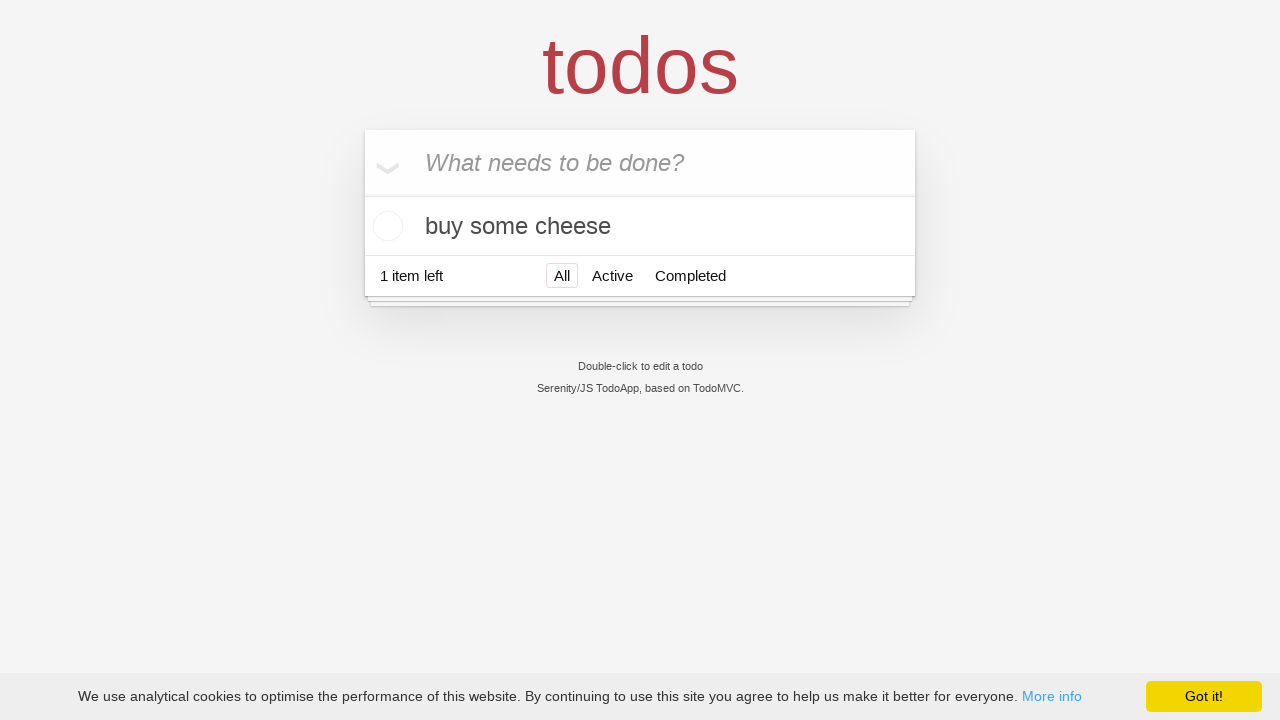

Footer section became visible after adding item
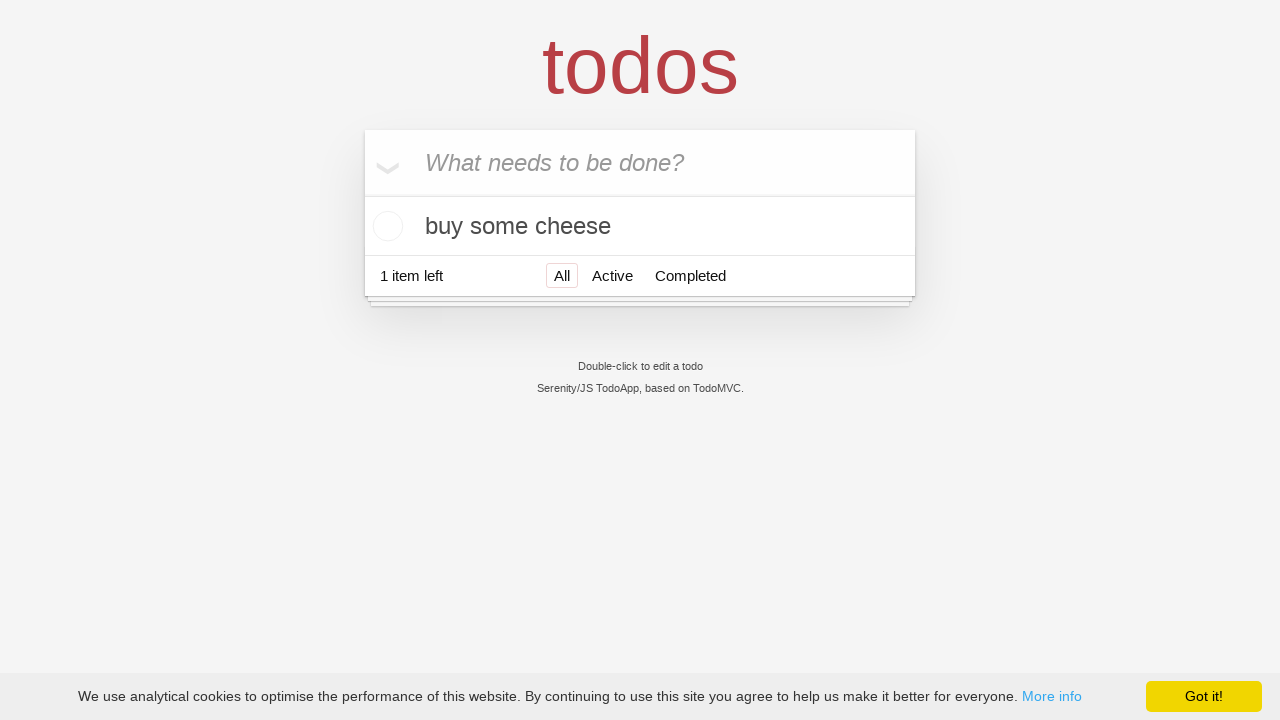

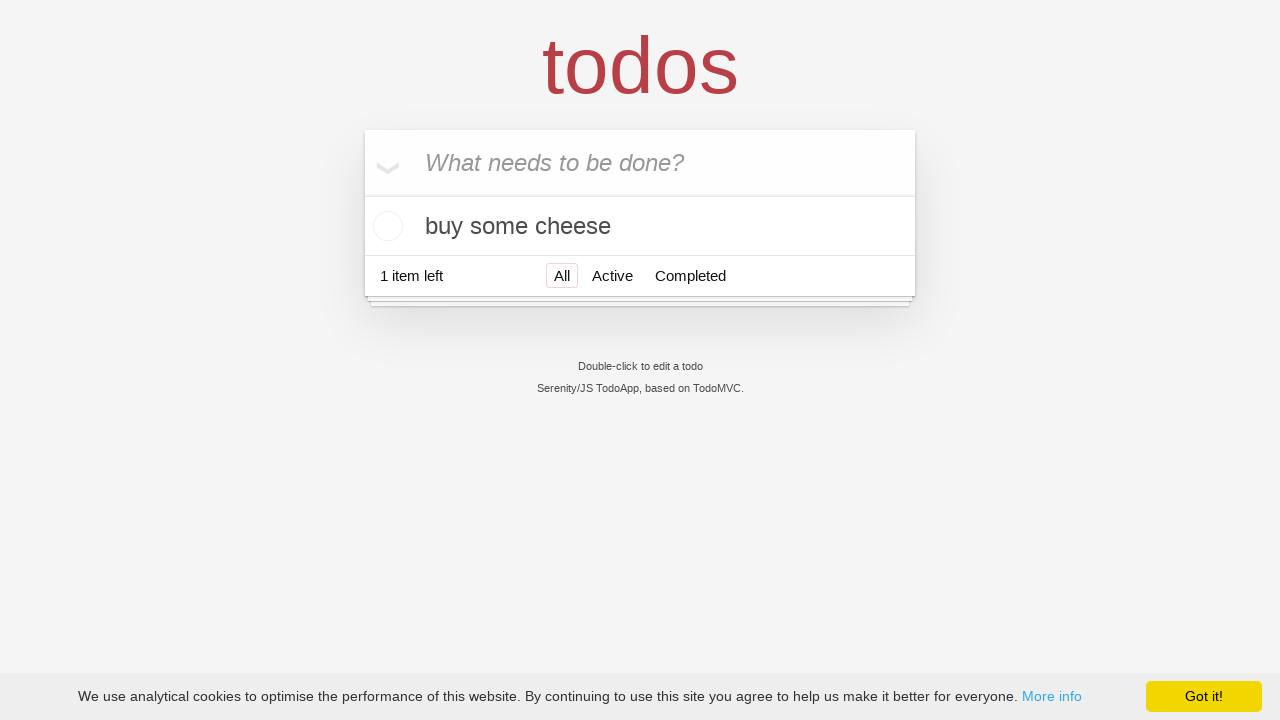